Verifies the Pricing link has the correct URL

Starting URL: https://circleci.com

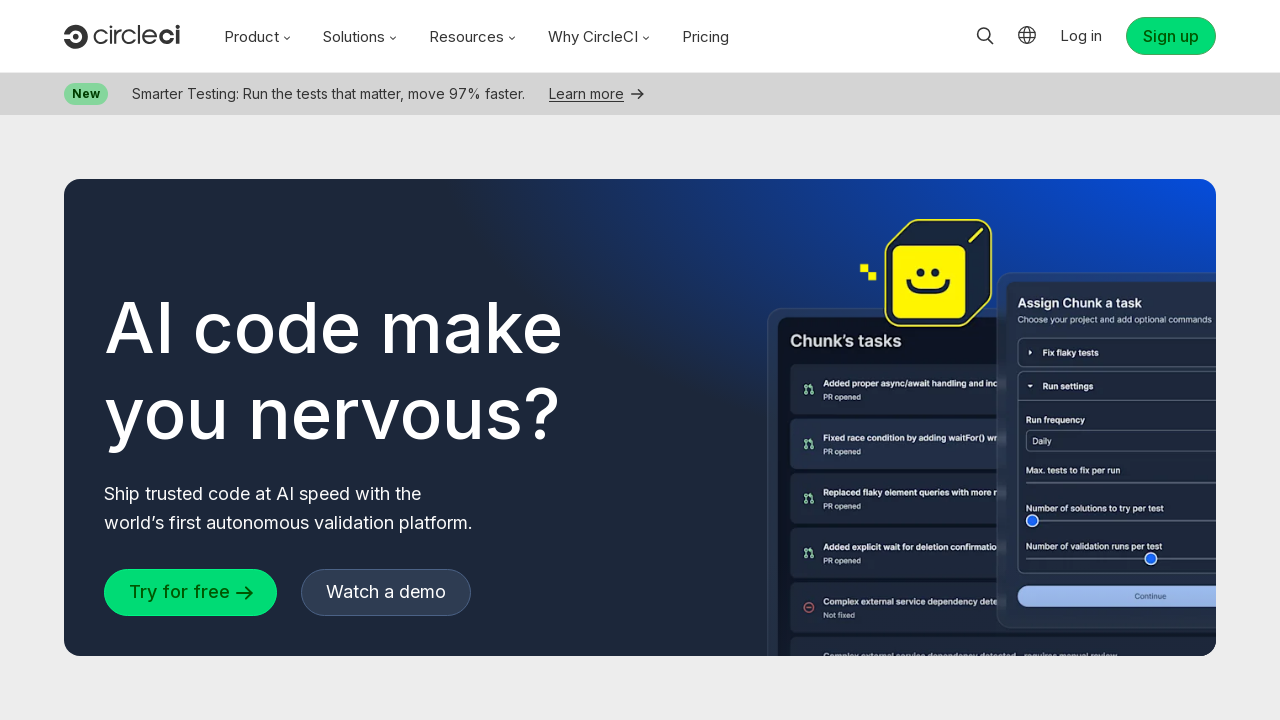

Navigated to https://circleci.com
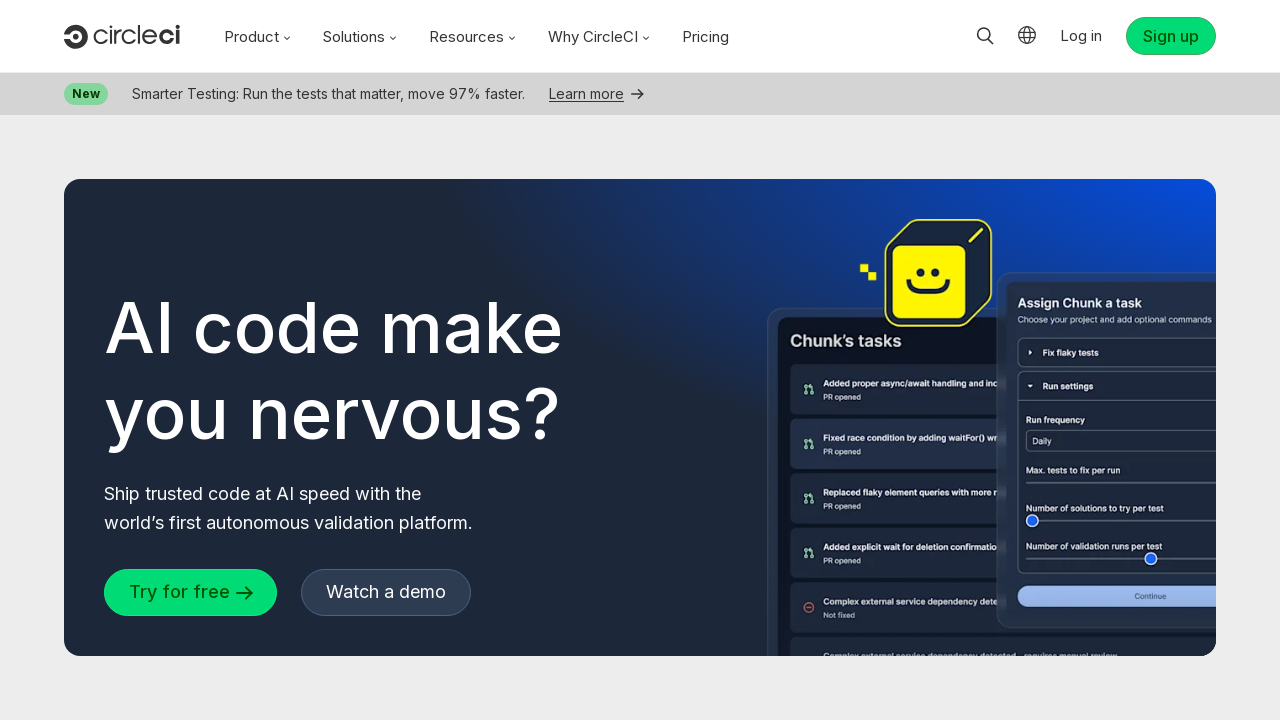

Located Pricing link element
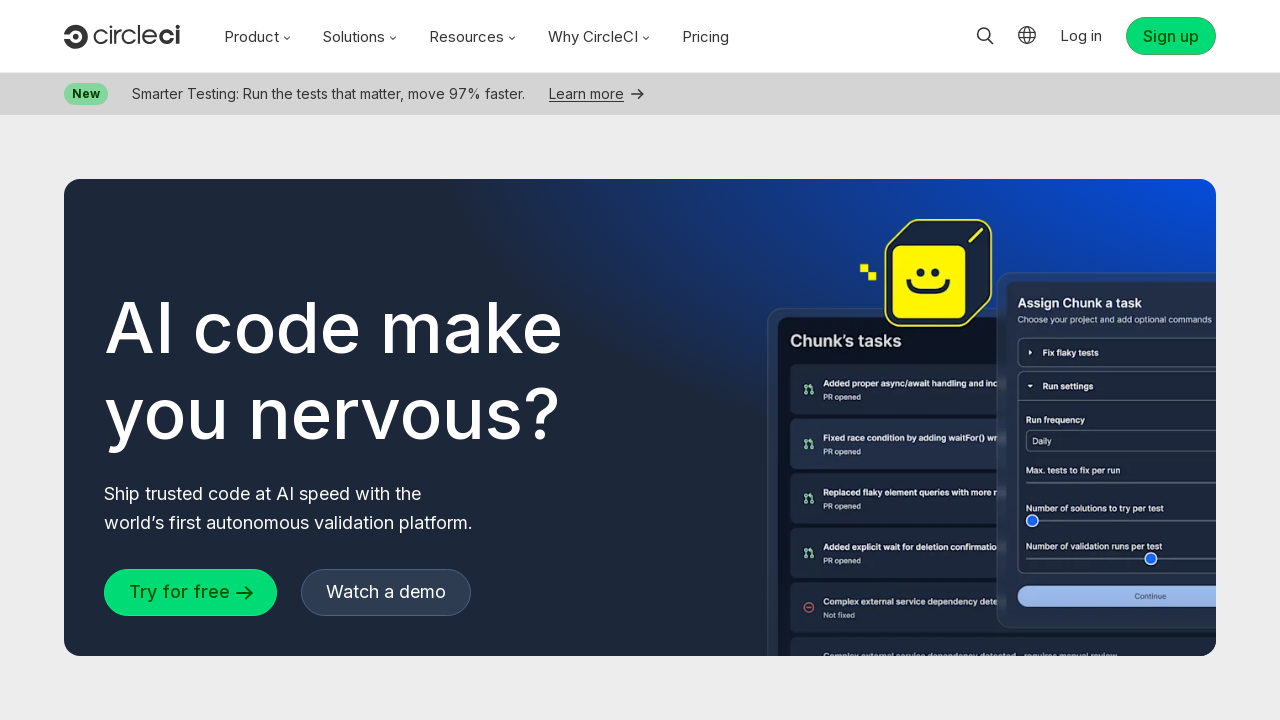

Retrieved href attribute from Pricing link
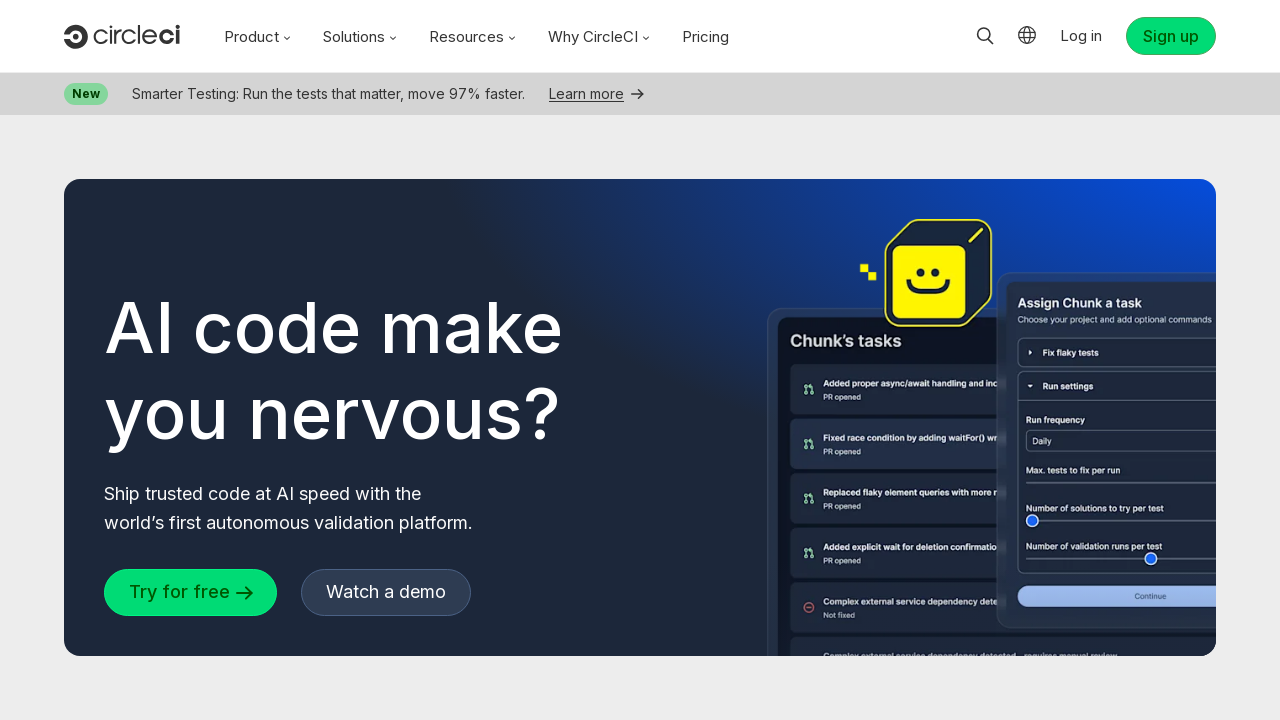

Verified Pricing link URL is correct: https://circleci.com/pricing/
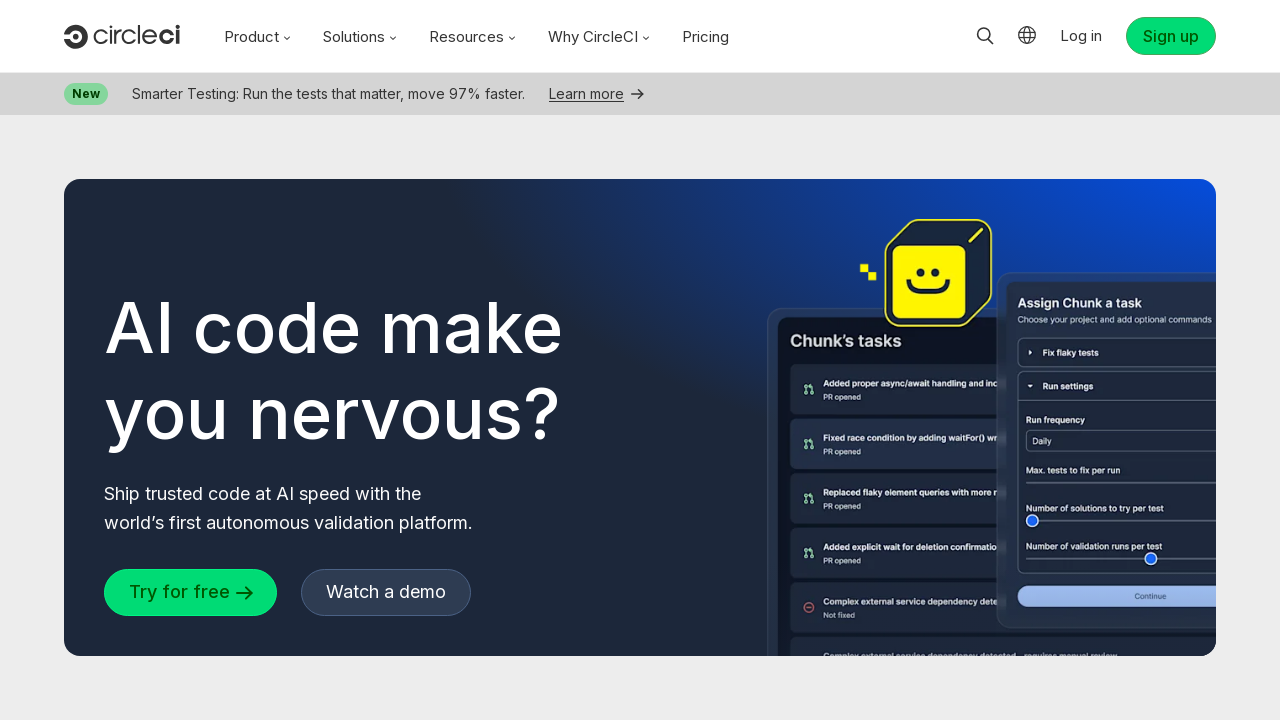

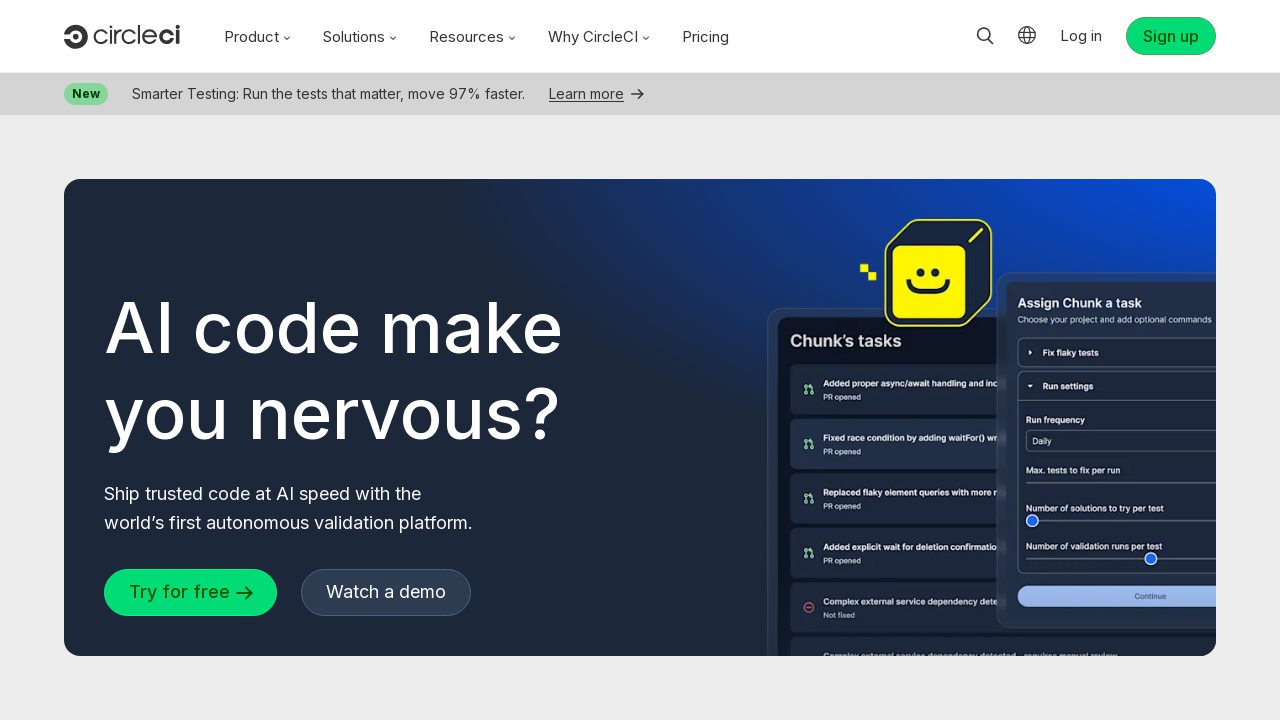